Tests footer visibility by scrolling to the bottom of the page and checking for footer element

Starting URL: https://buggy.justtestit.org/

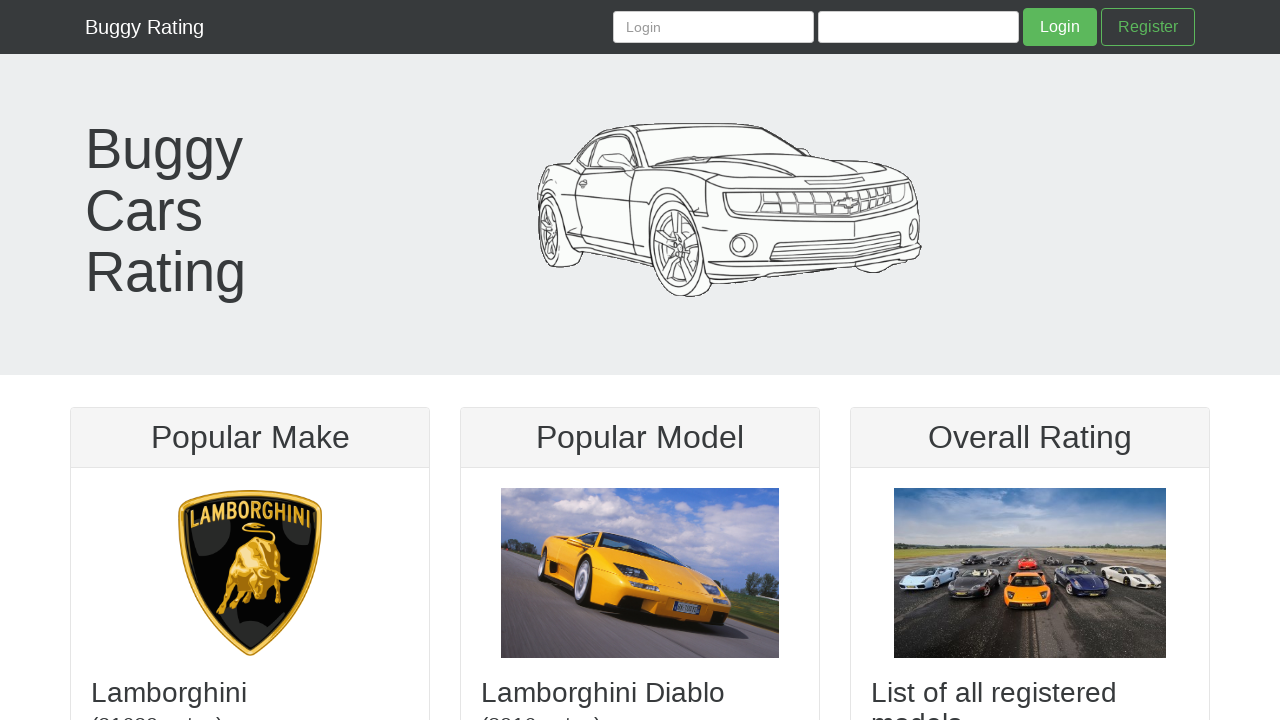

Scrolled to the bottom of the page to reveal footer
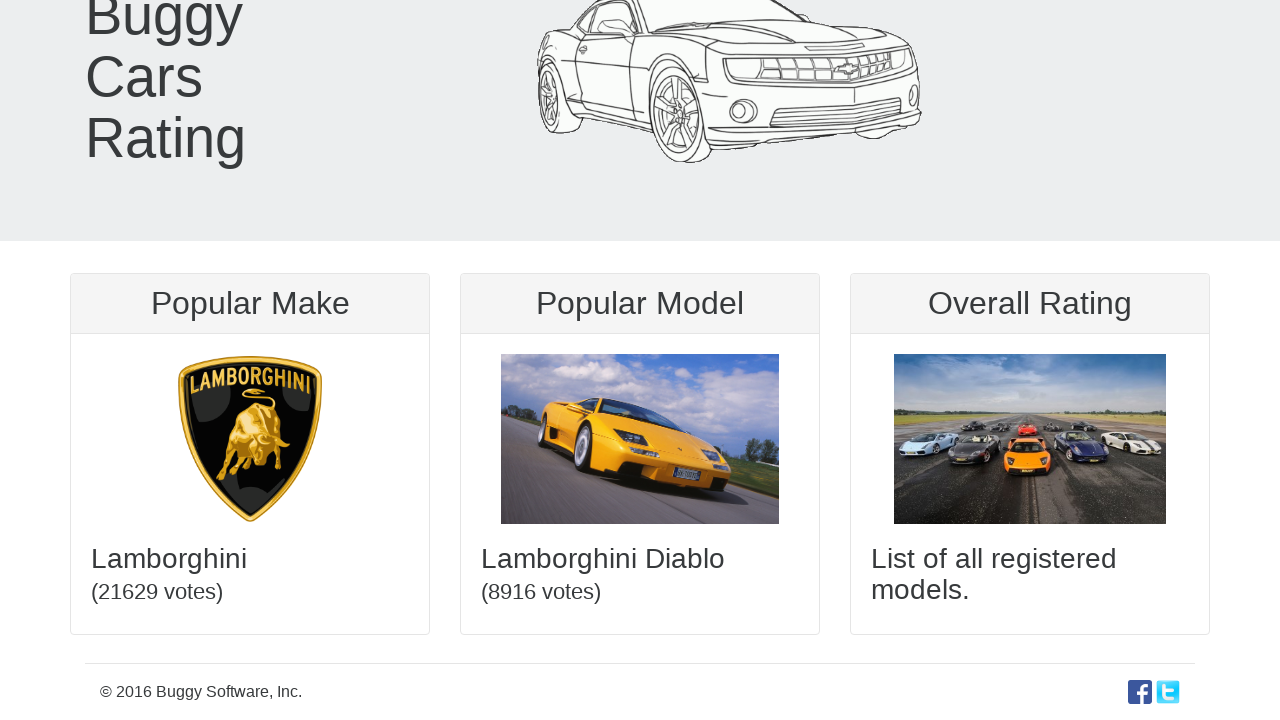

Footer element became visible
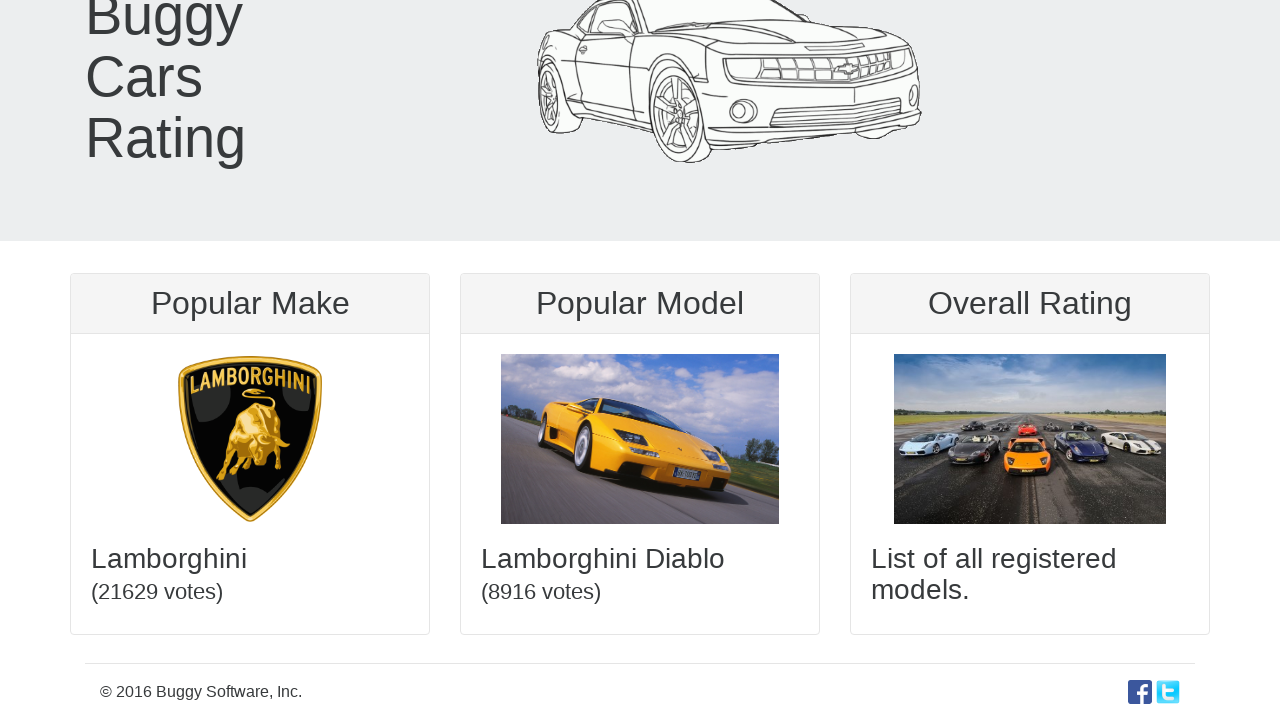

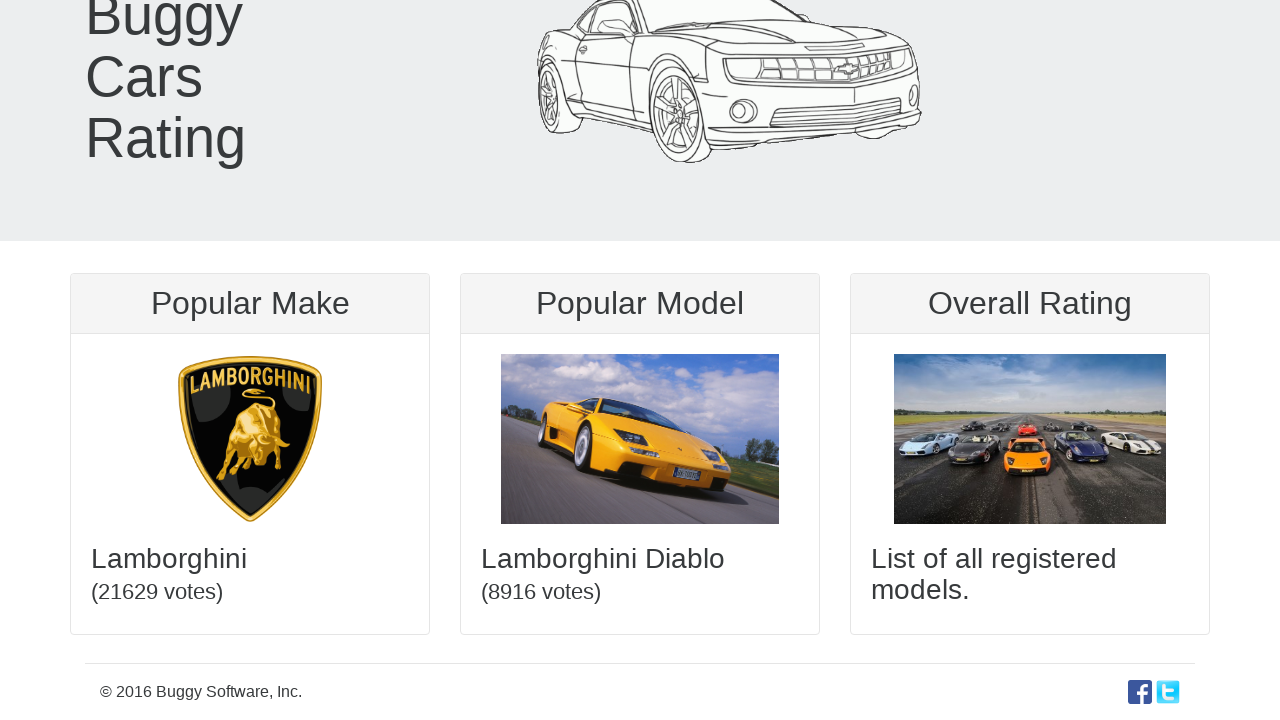